Tests prompt alert handling by clicking a button that triggers a prompt dialog, entering a name, and accepting it.

Starting URL: https://www.lambdatest.com/selenium-playground/javascript-alert-box-demo

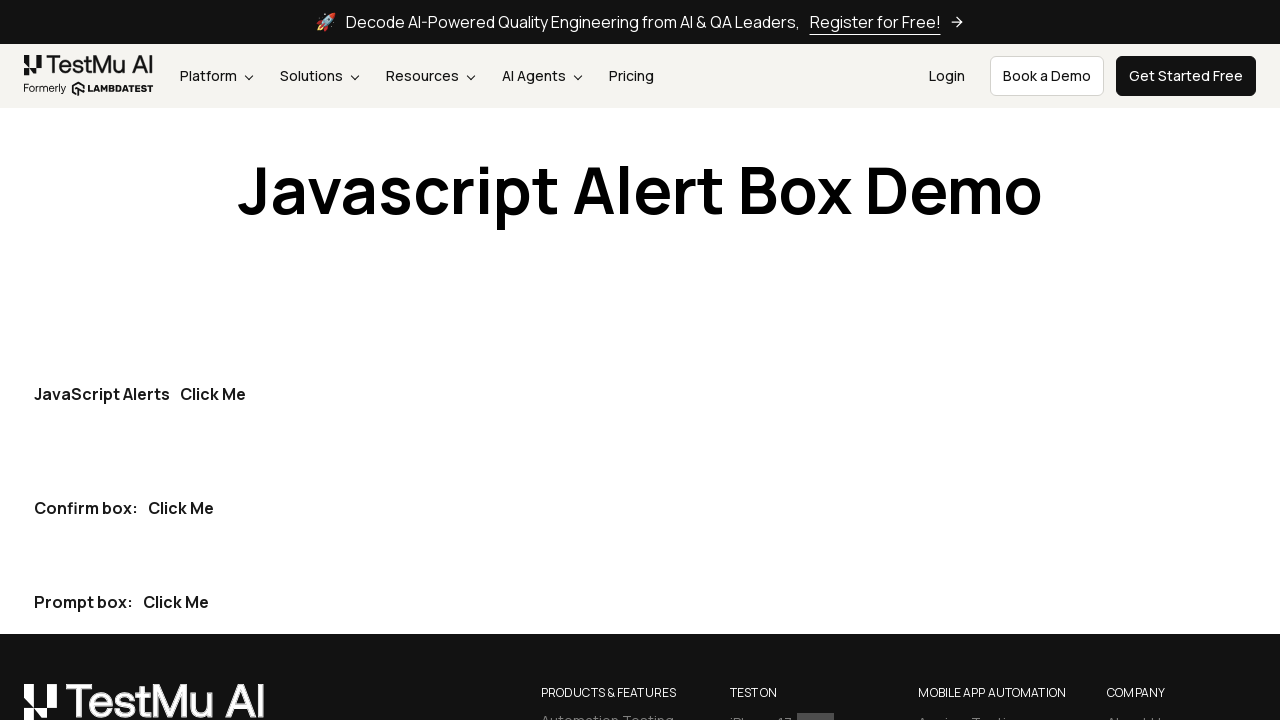

Set up dialog handler to accept prompt with name 'Marcus'
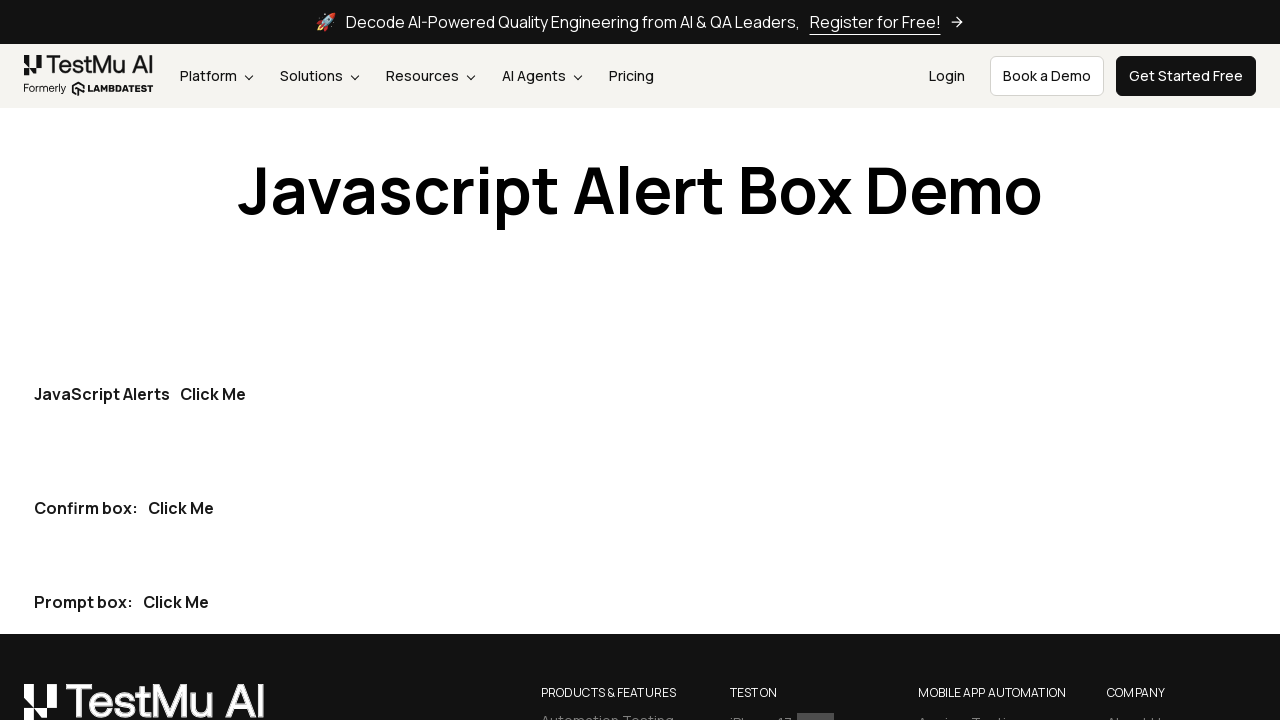

Clicked button to trigger prompt alert dialog at (176, 602) on (//button[@type="button"])[3]
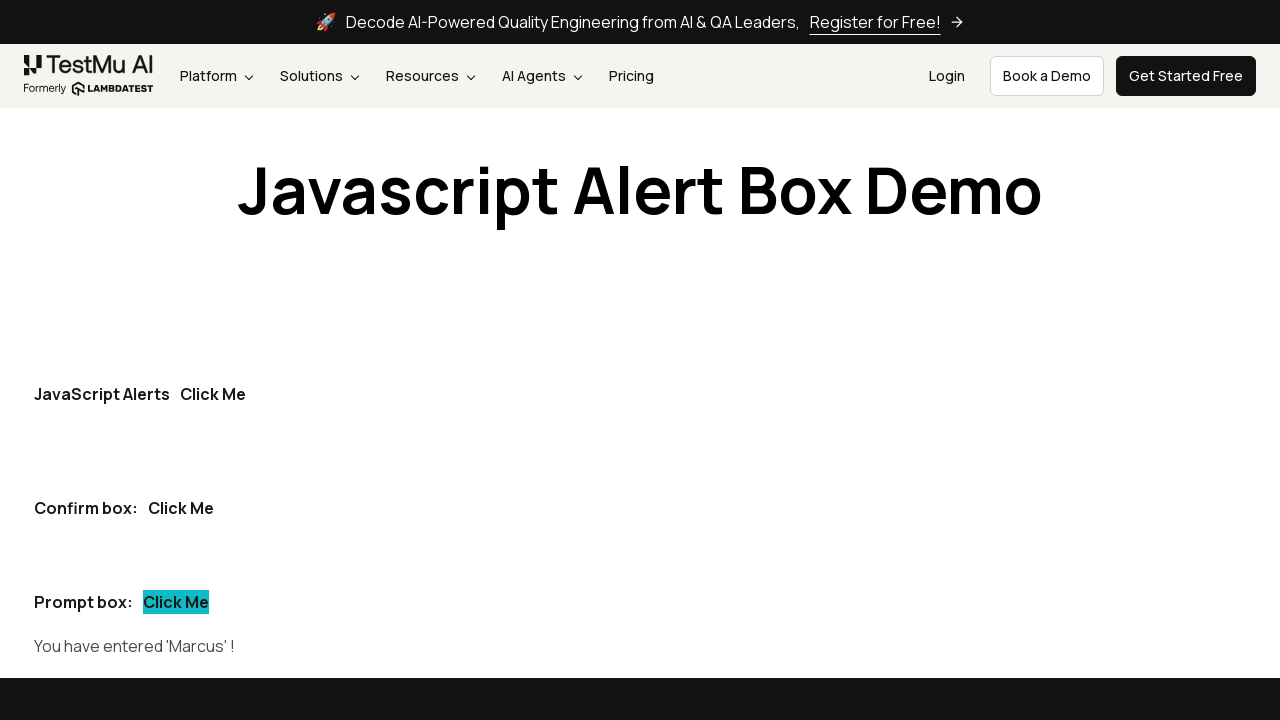

Prompt result text appeared on page
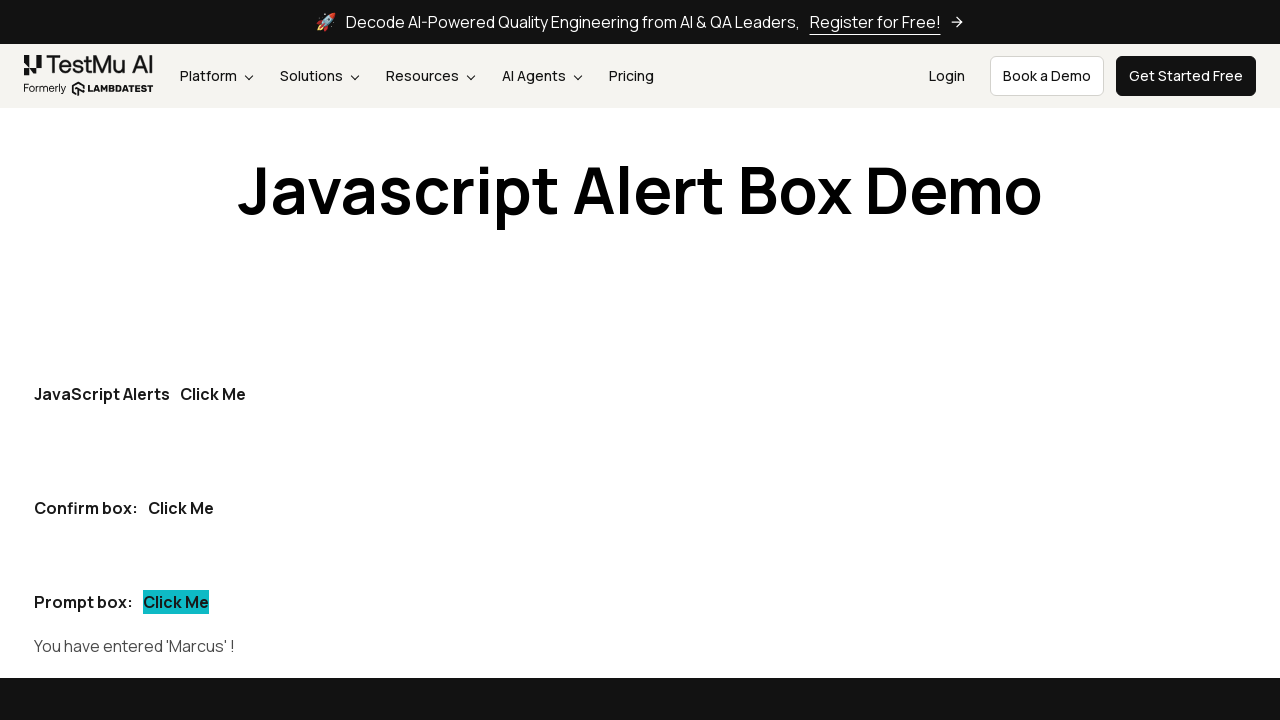

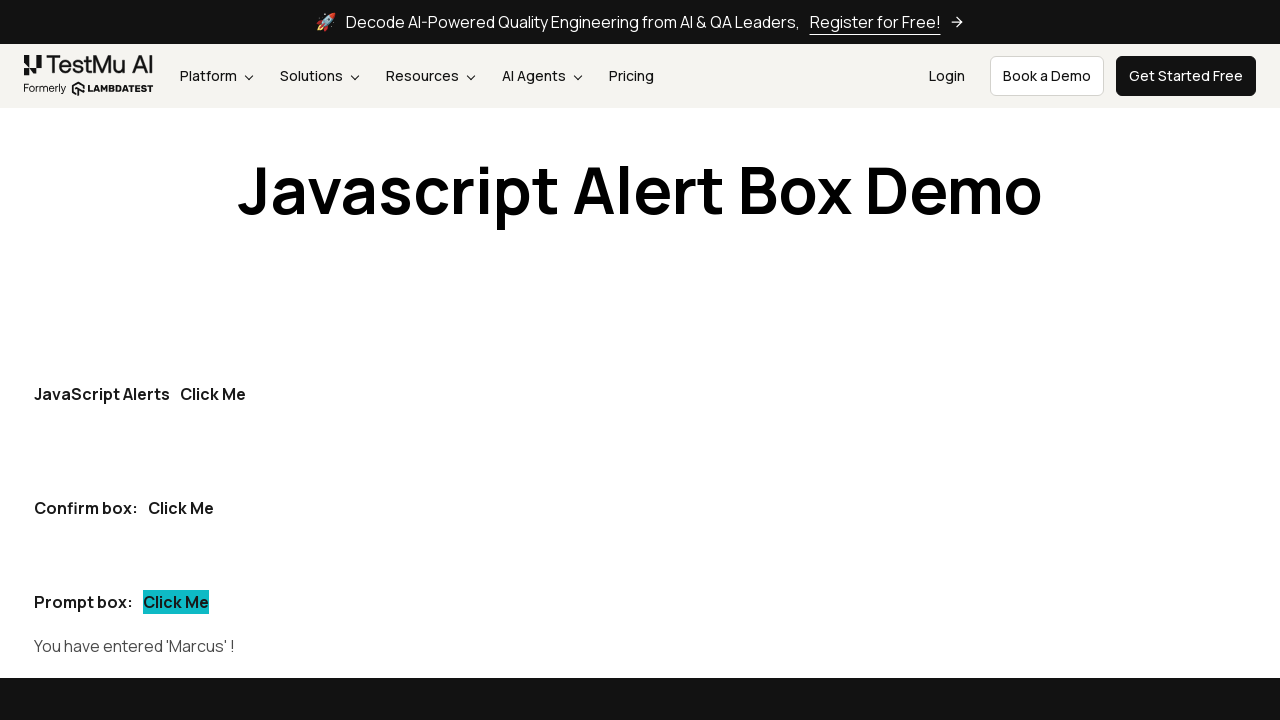